Tests registration form validation when confirmation email doesn't match the original email

Starting URL: https://alada.vn/tai-khoan/dang-ky.html

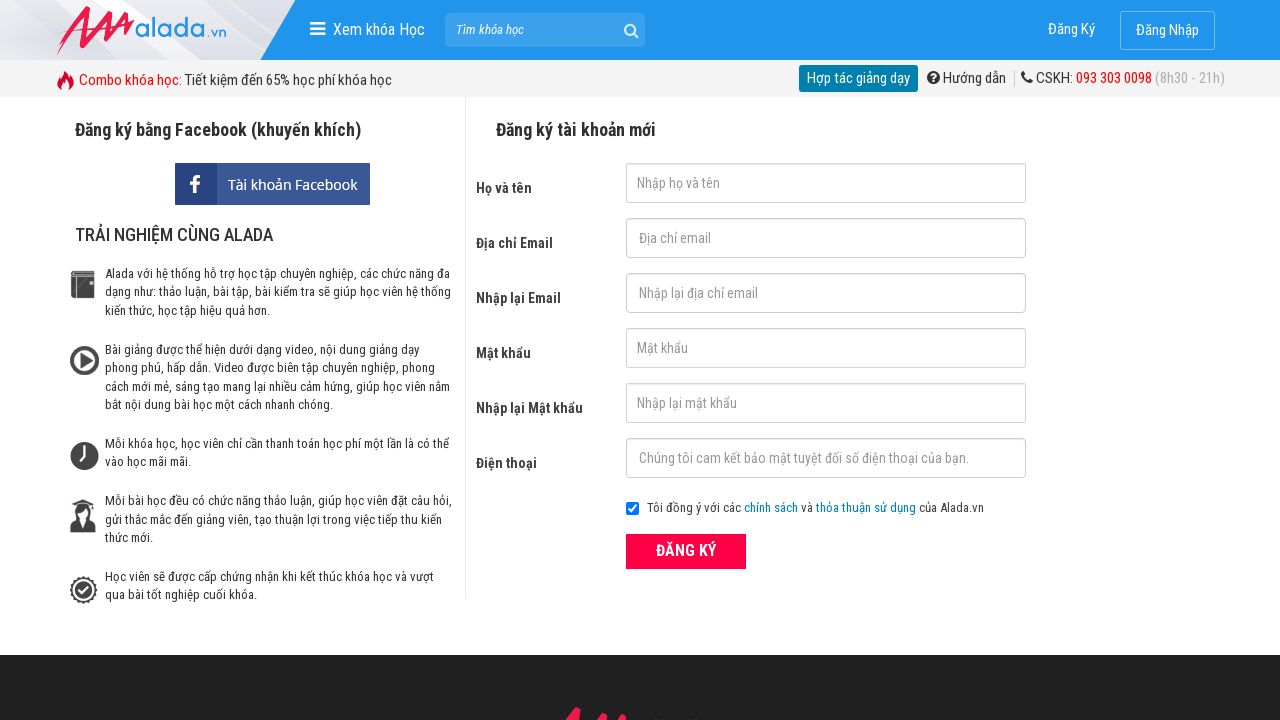

Filled first name field with 'Harry Nguyen' on #txtFirstname
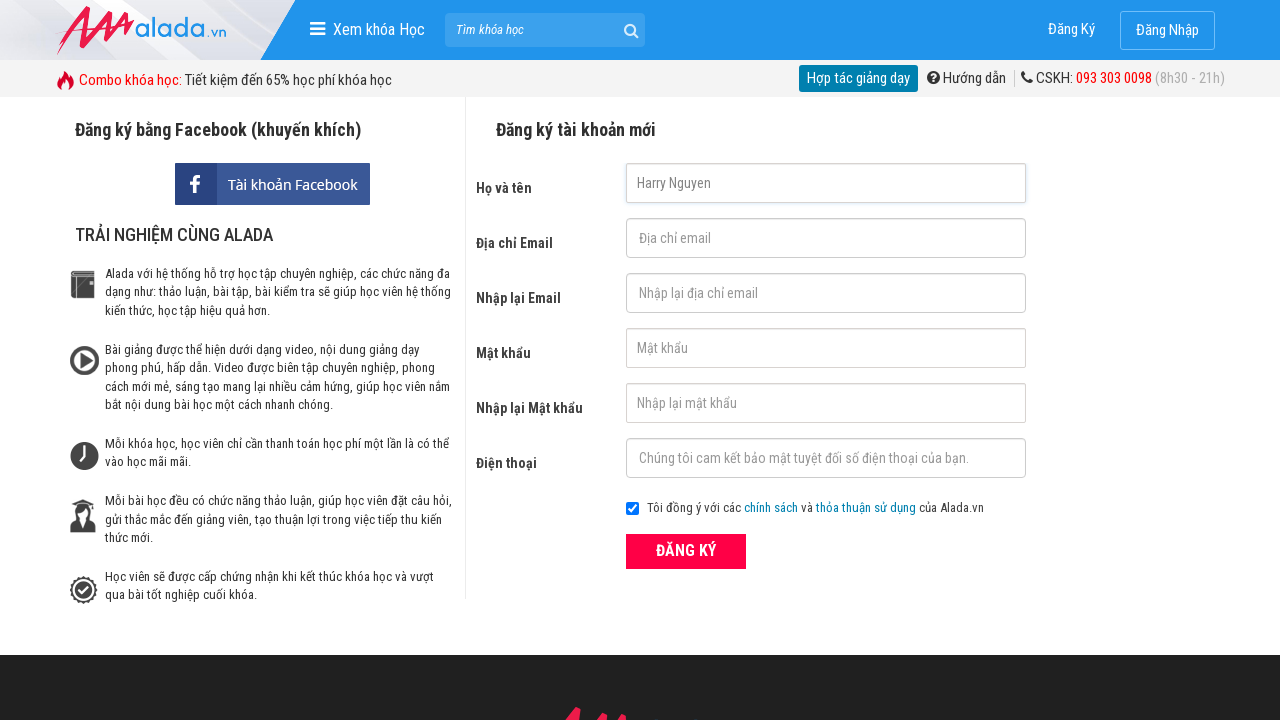

Filled email field with 'hungngoc@gmail.vm' on input#txtEmail
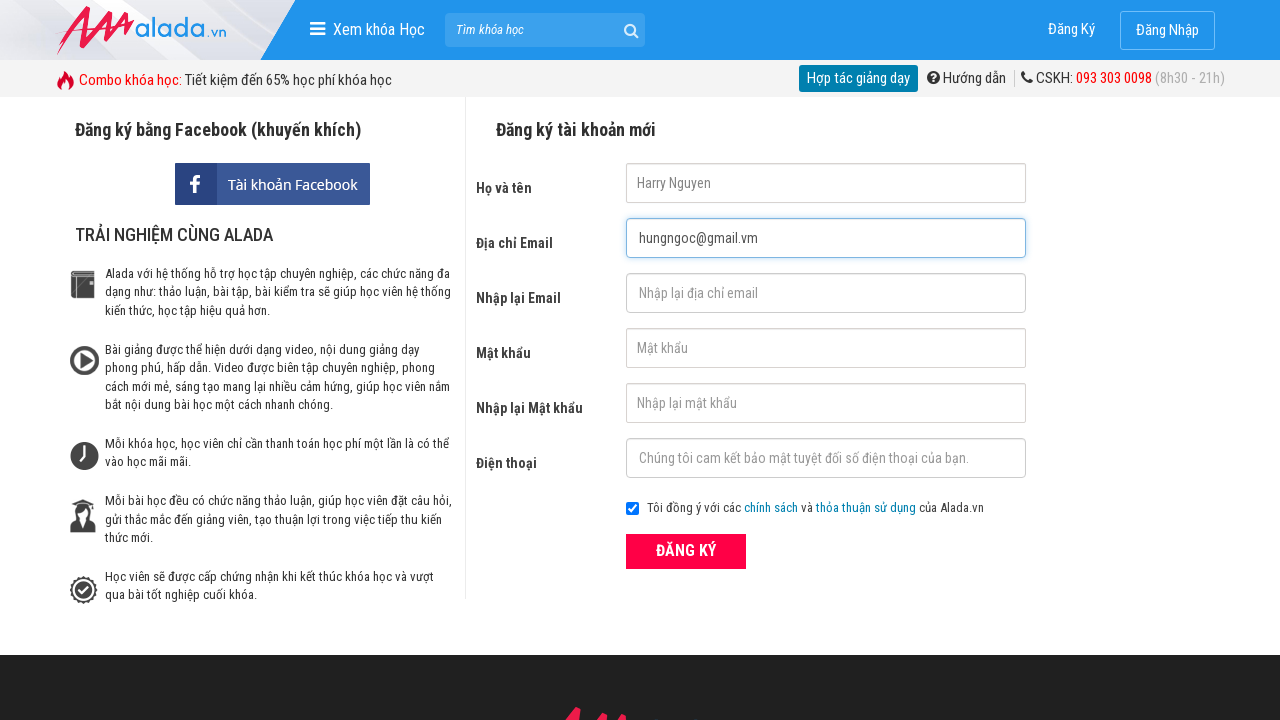

Filled confirmation email field with mismatched email 'hungngoc@gmail.net' on input#txtCEmail
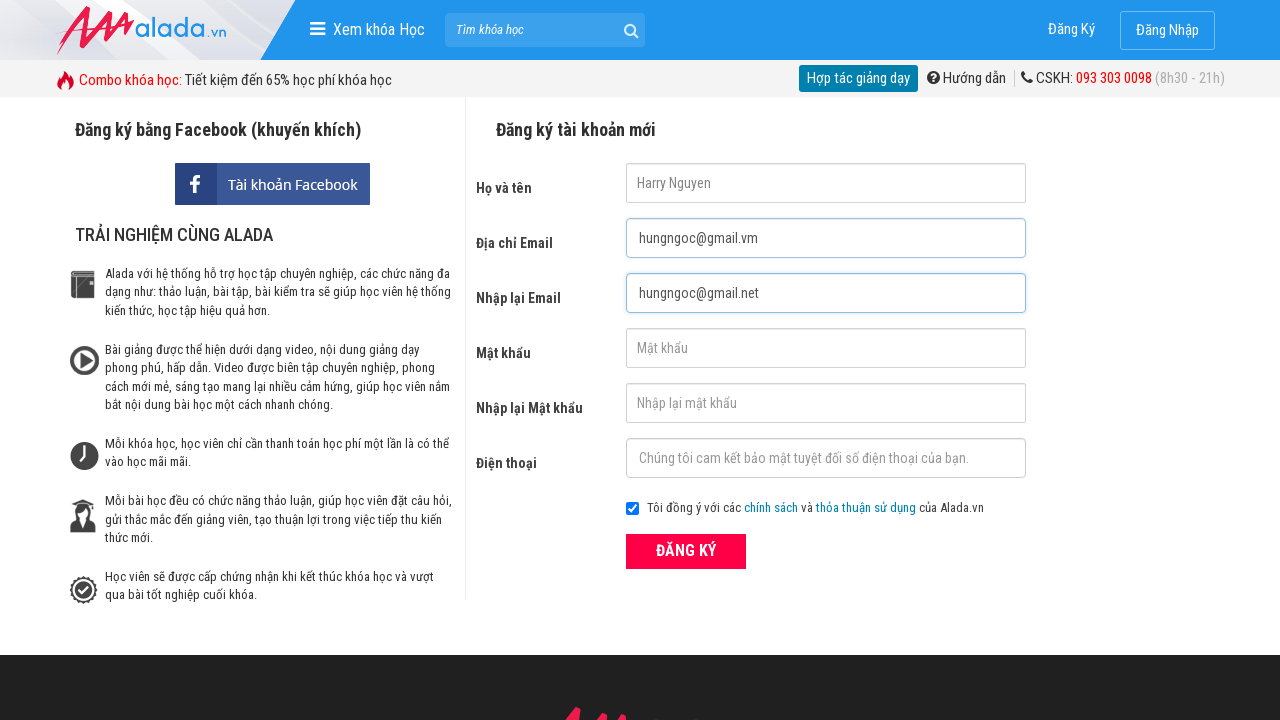

Filled password field with '123456' on input#txtPassword
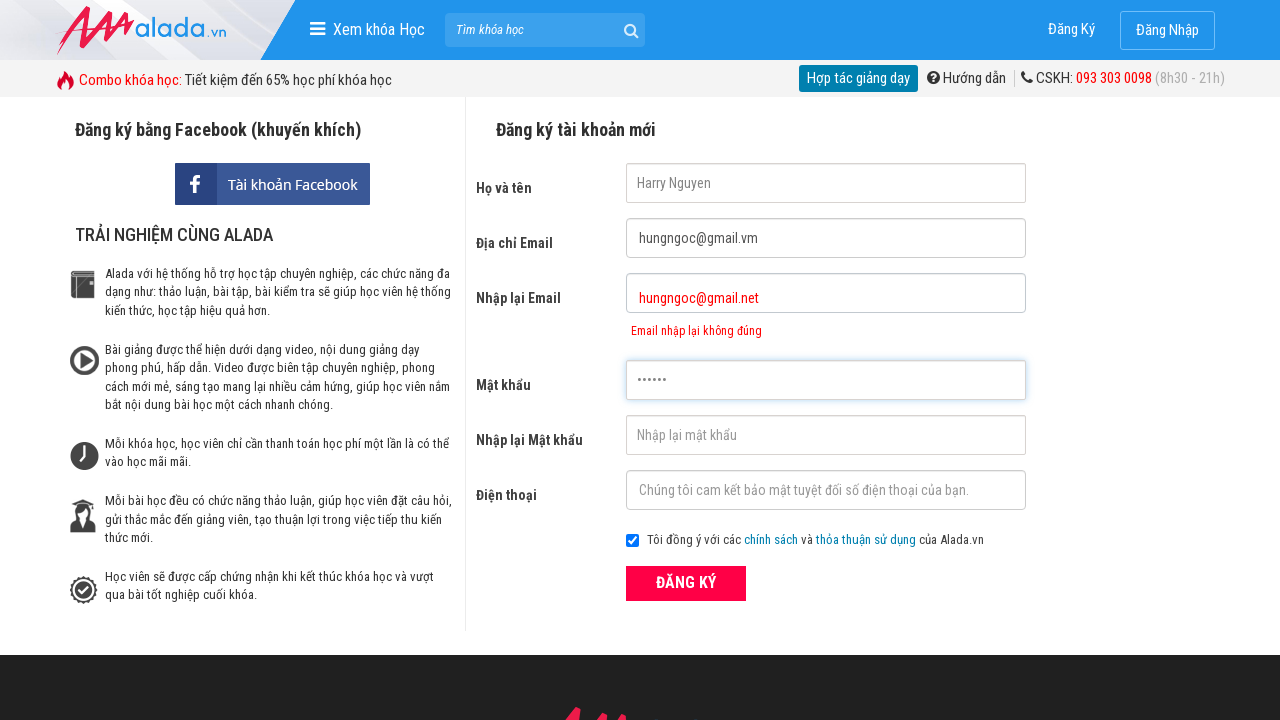

Filled confirmation password field with '123456' on #txtCPassword
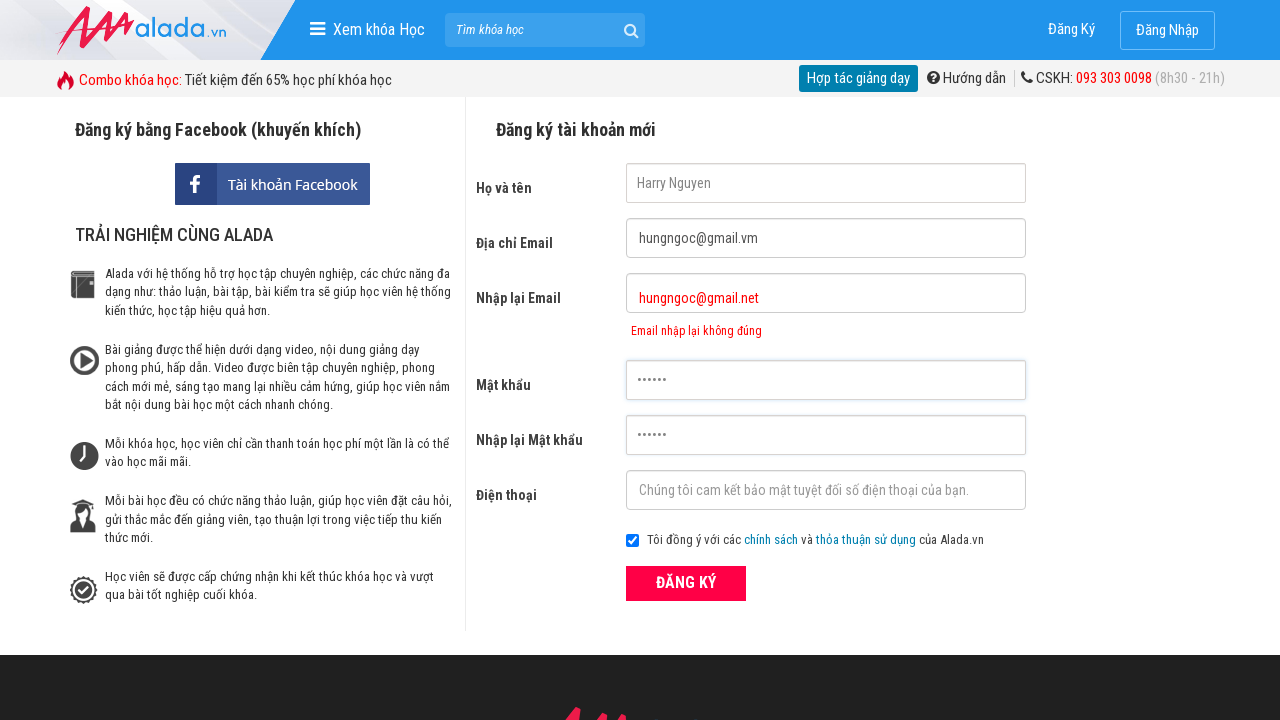

Filled phone number field with '0967552989' on input#txtPhone
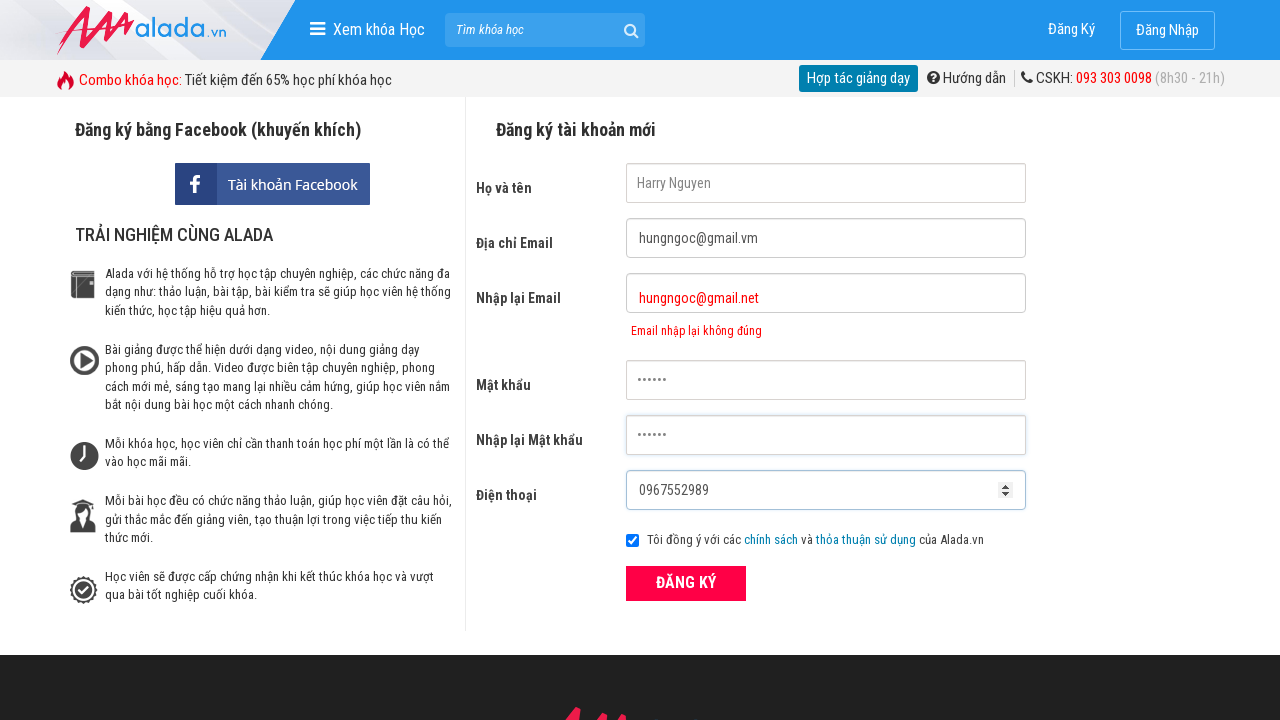

Clicked register button to submit form with mismatched confirmation email at (686, 583) on xpath=//button[text()='ĐĂNG KÝ' and @type='submit']
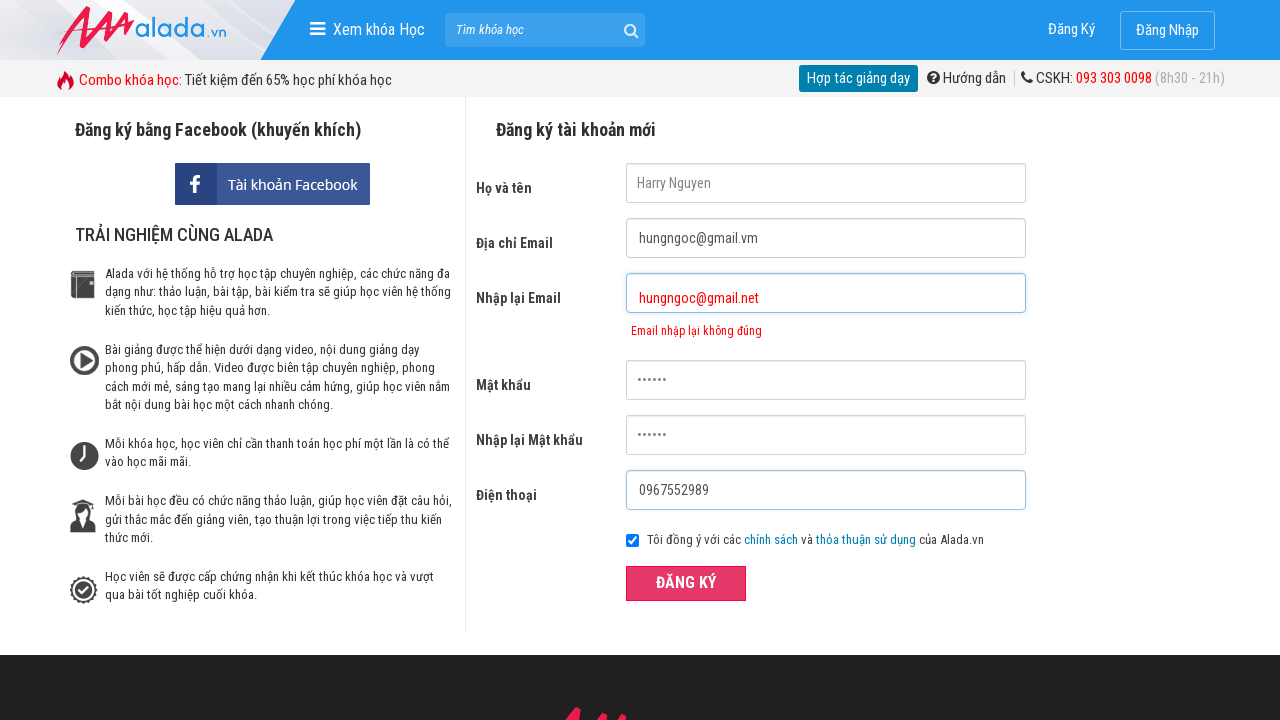

Confirmation email error message appeared
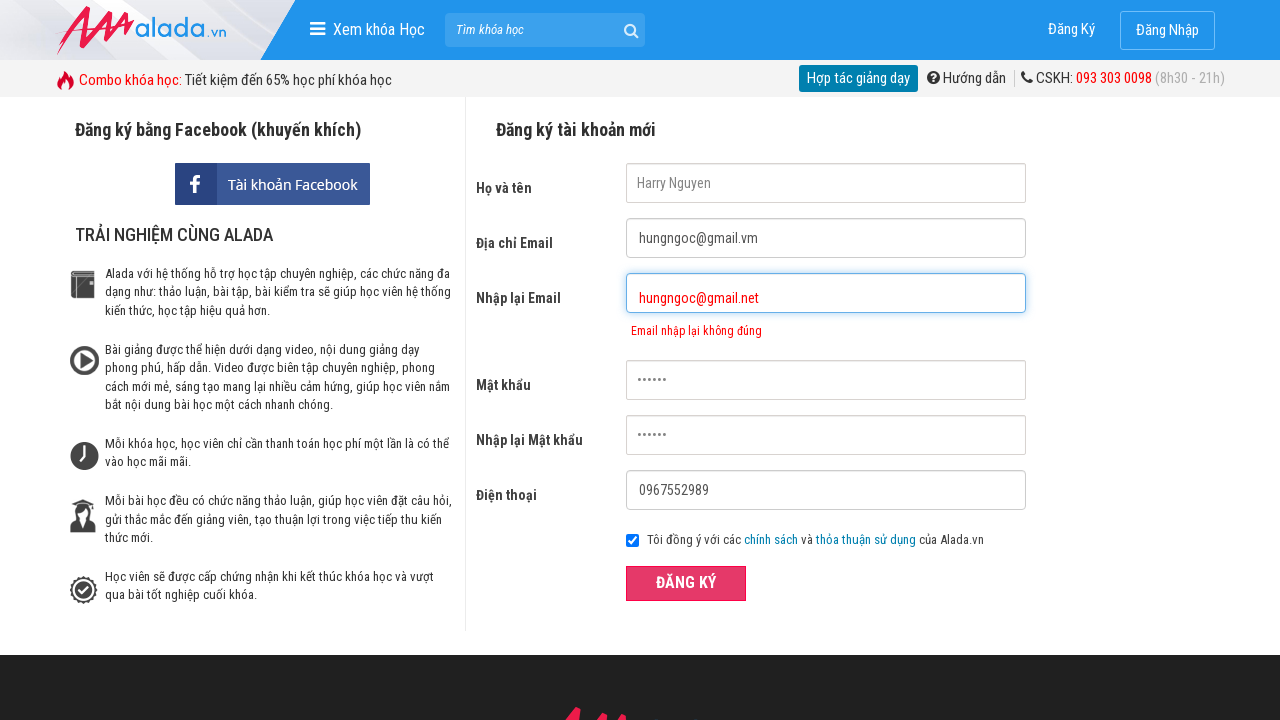

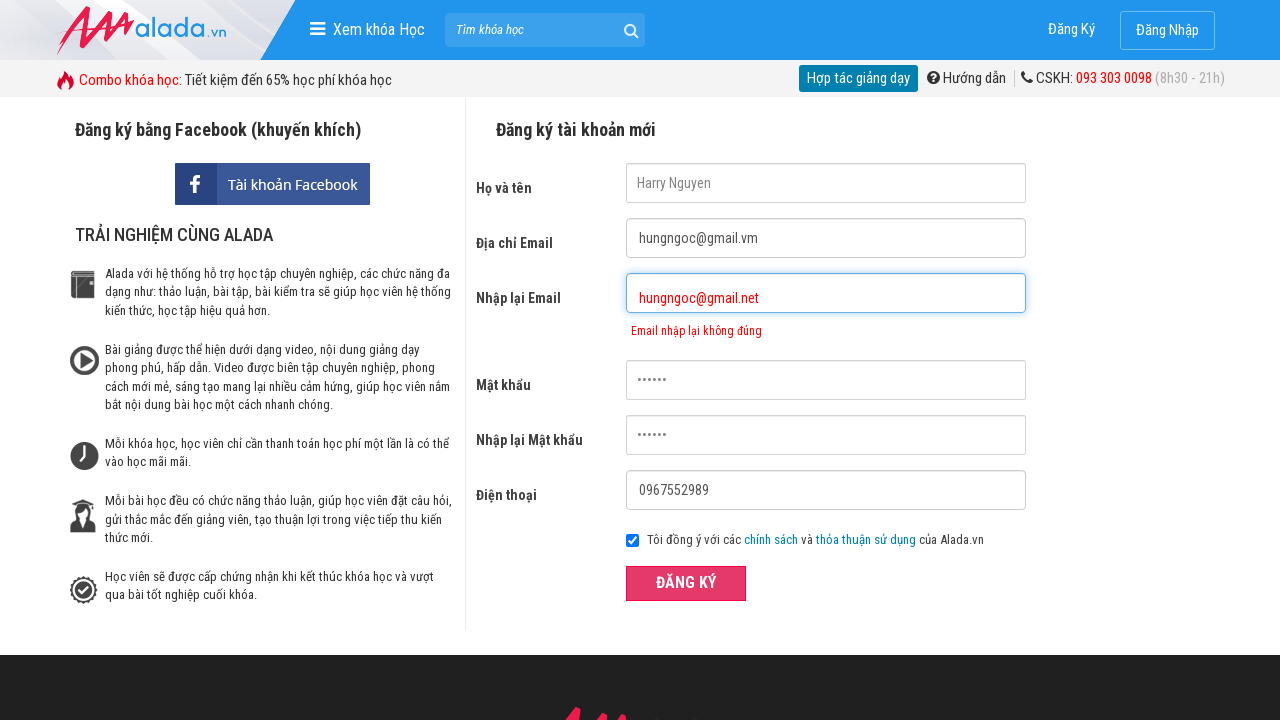